Tests basic navigation by loading GitHub homepage and reloading the page

Starting URL: https://github.com/

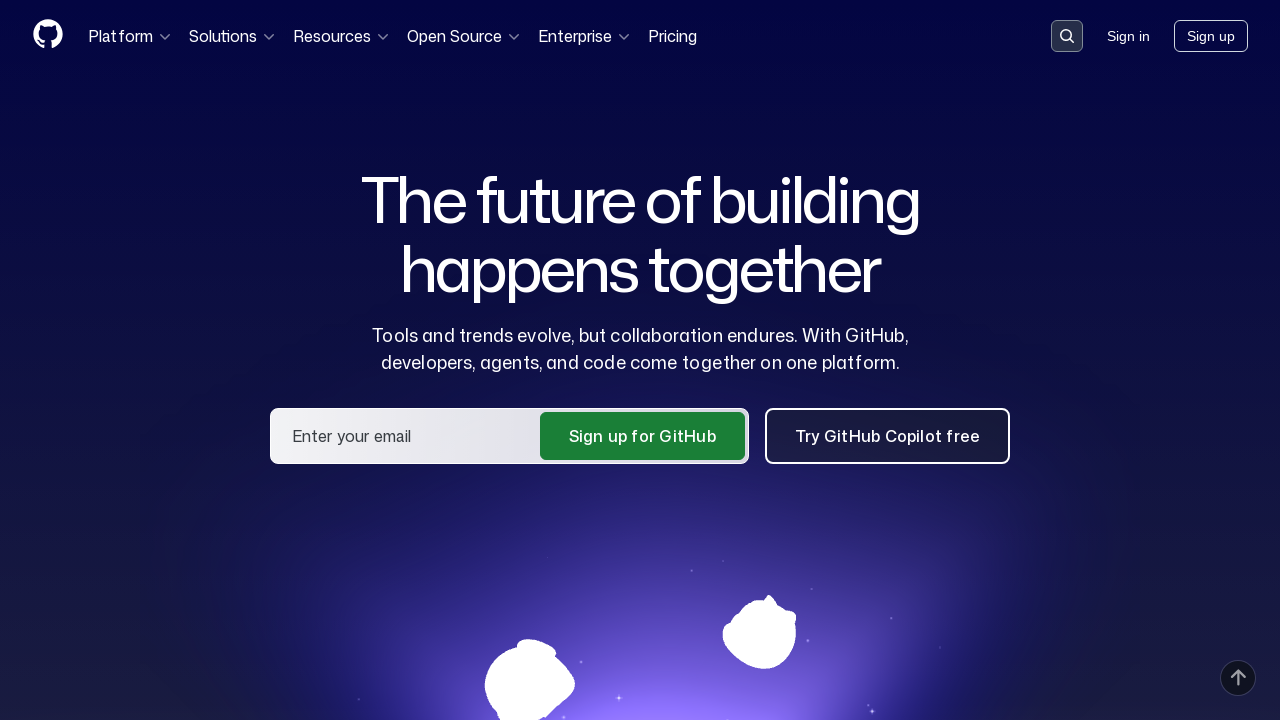

Reloaded the GitHub homepage
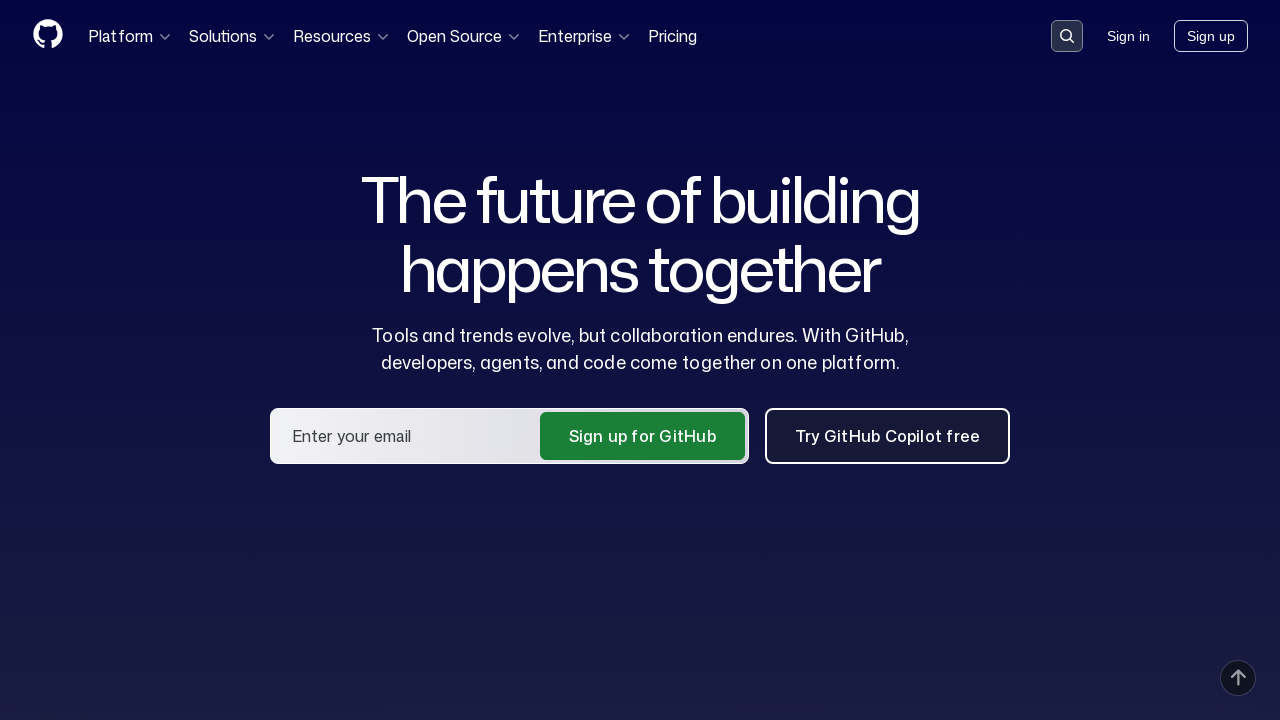

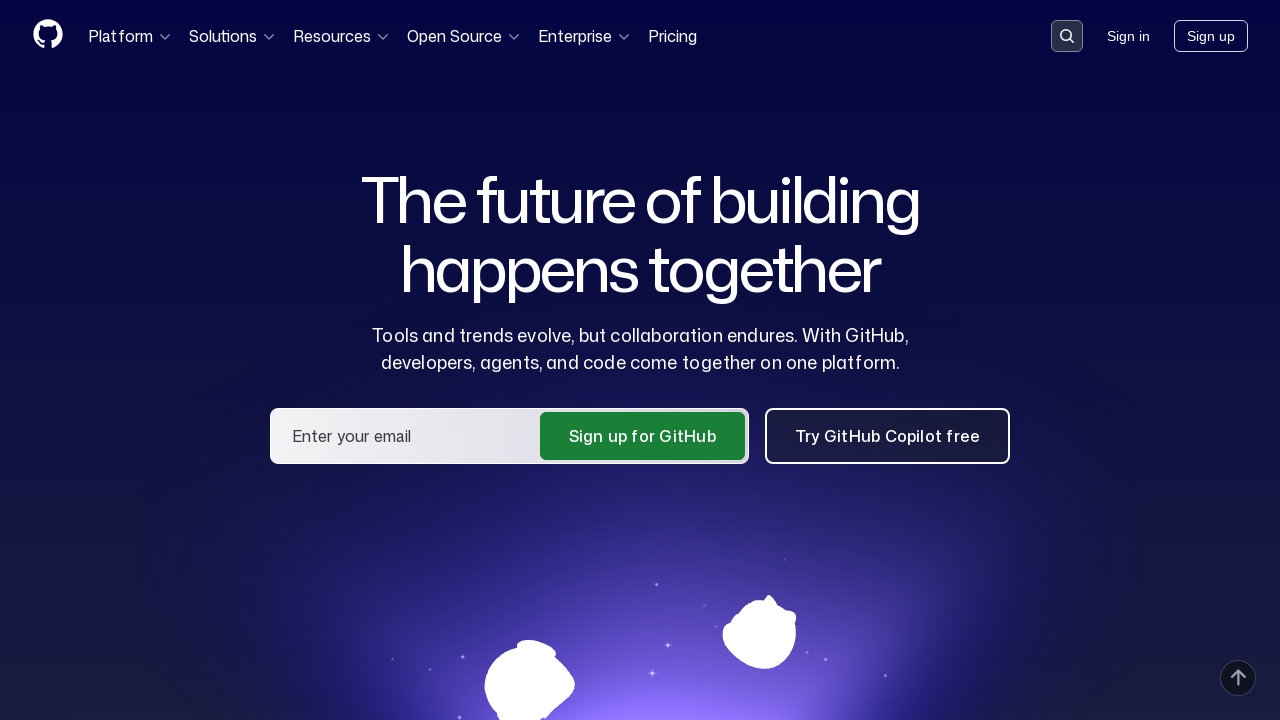